Tests browser window handling by clicking a link that opens a new window, switching to the new window, and verifying content on both the parent and child windows.

Starting URL: https://the-internet.herokuapp.com/windows

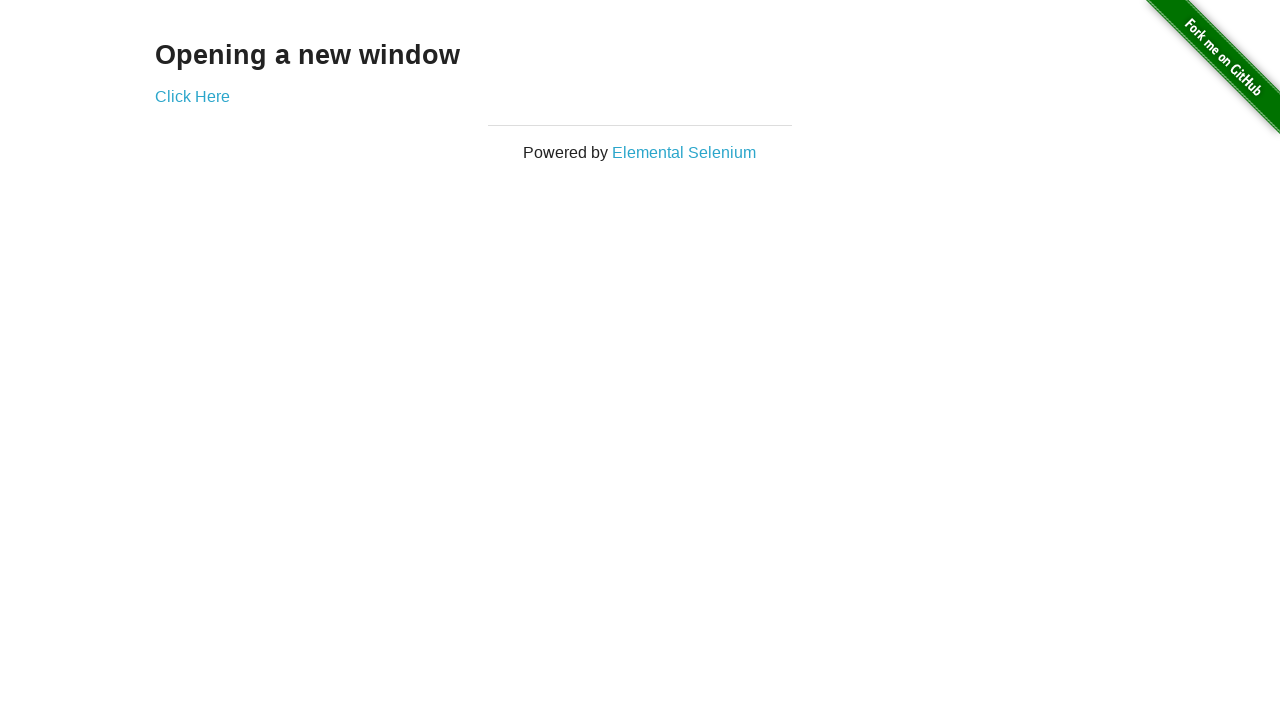

Clicked 'Click Here' link to open new window at (192, 96) on xpath=//a[text()='Click Here']
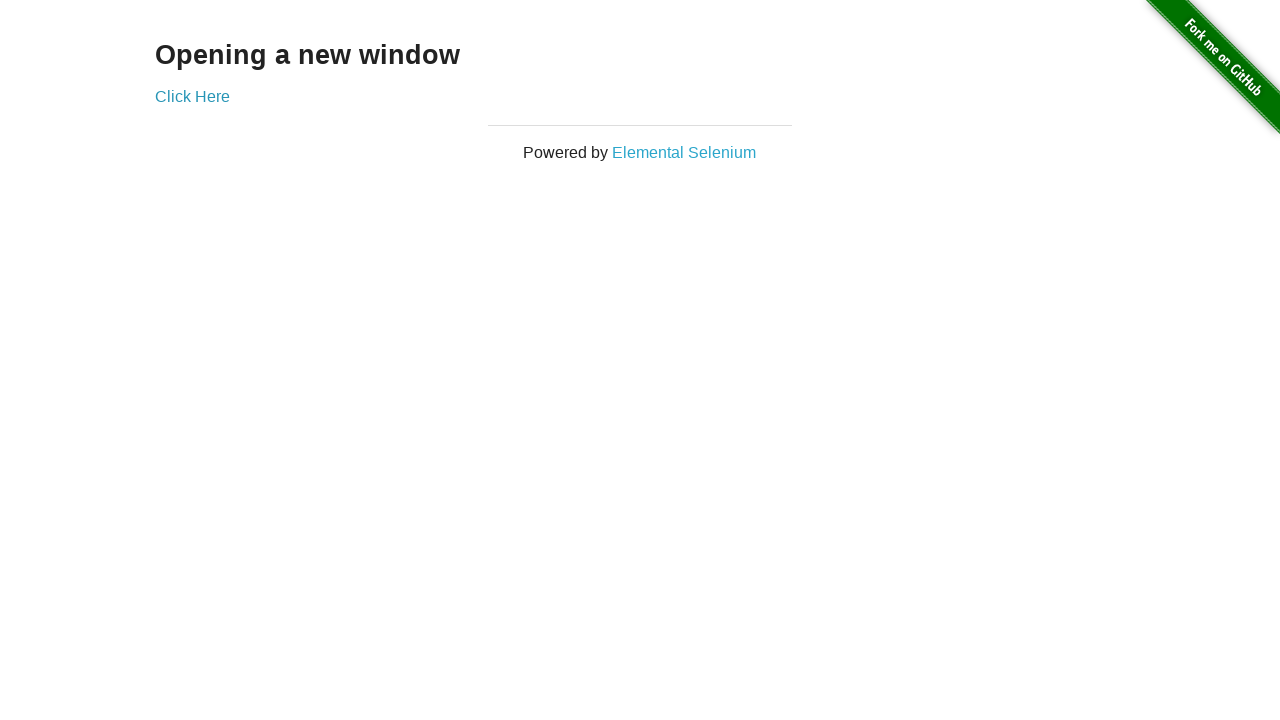

Captured new window/page object
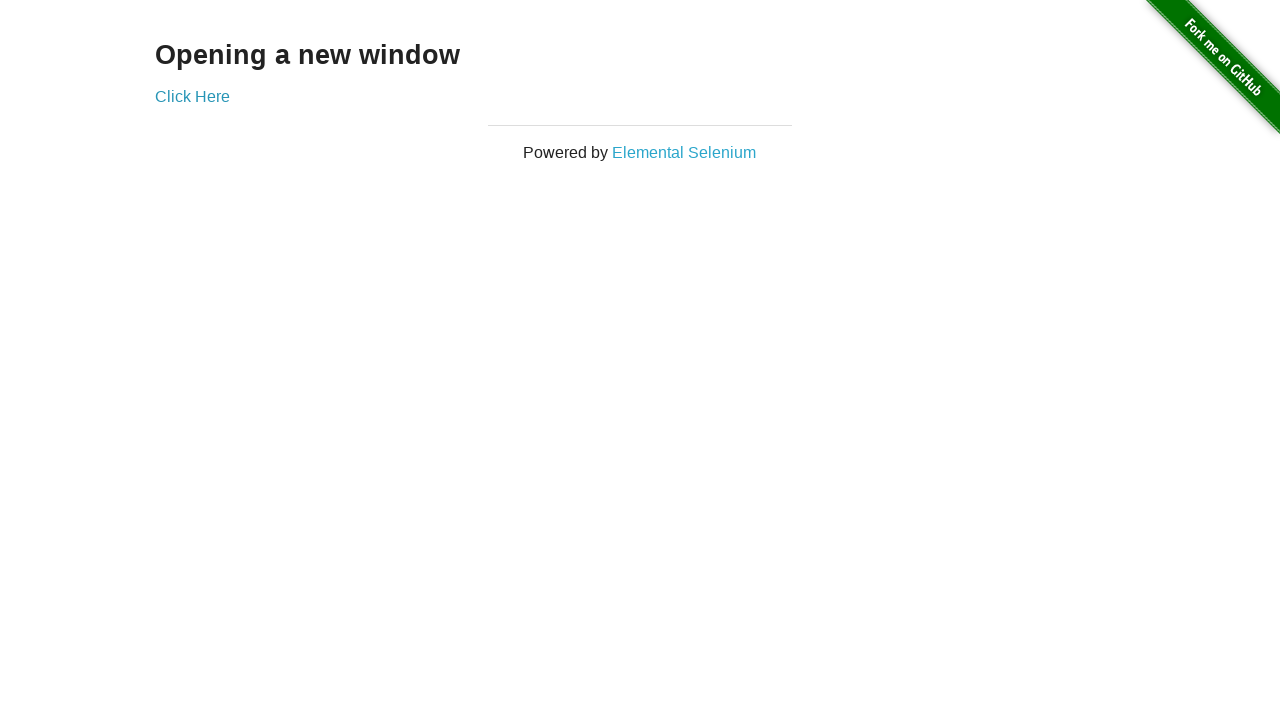

New window finished loading
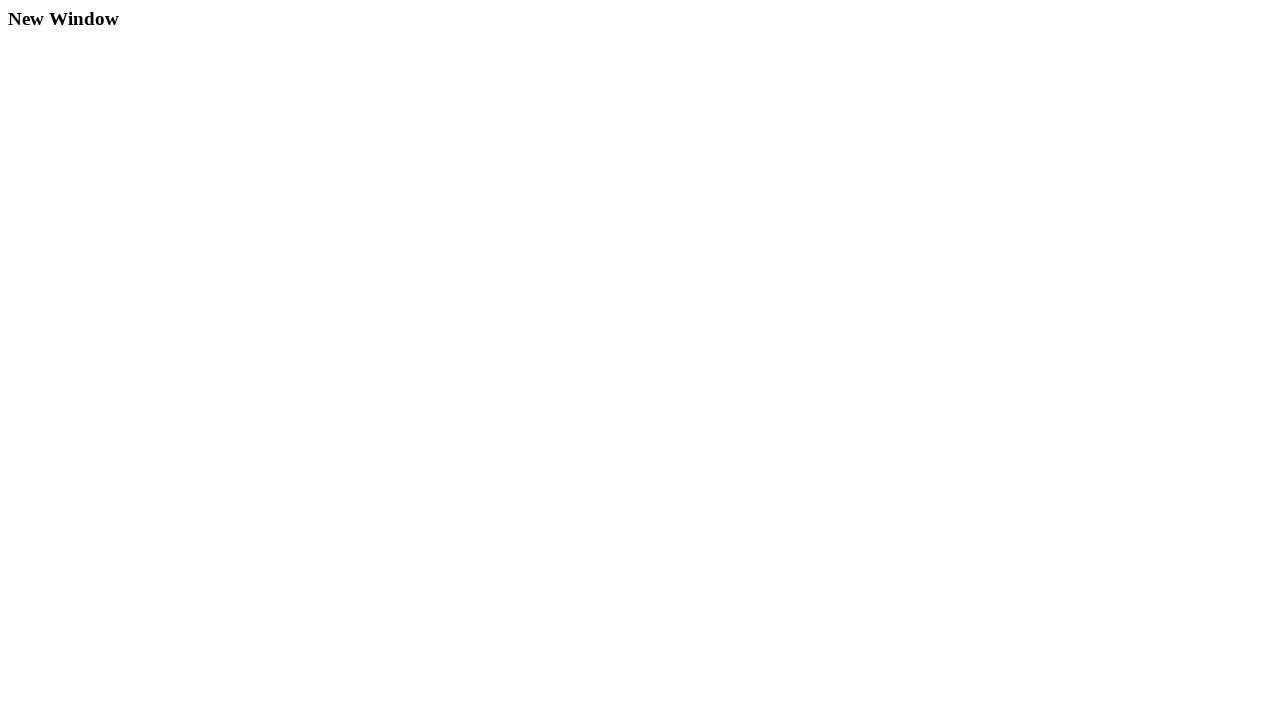

Found h3 heading in new window
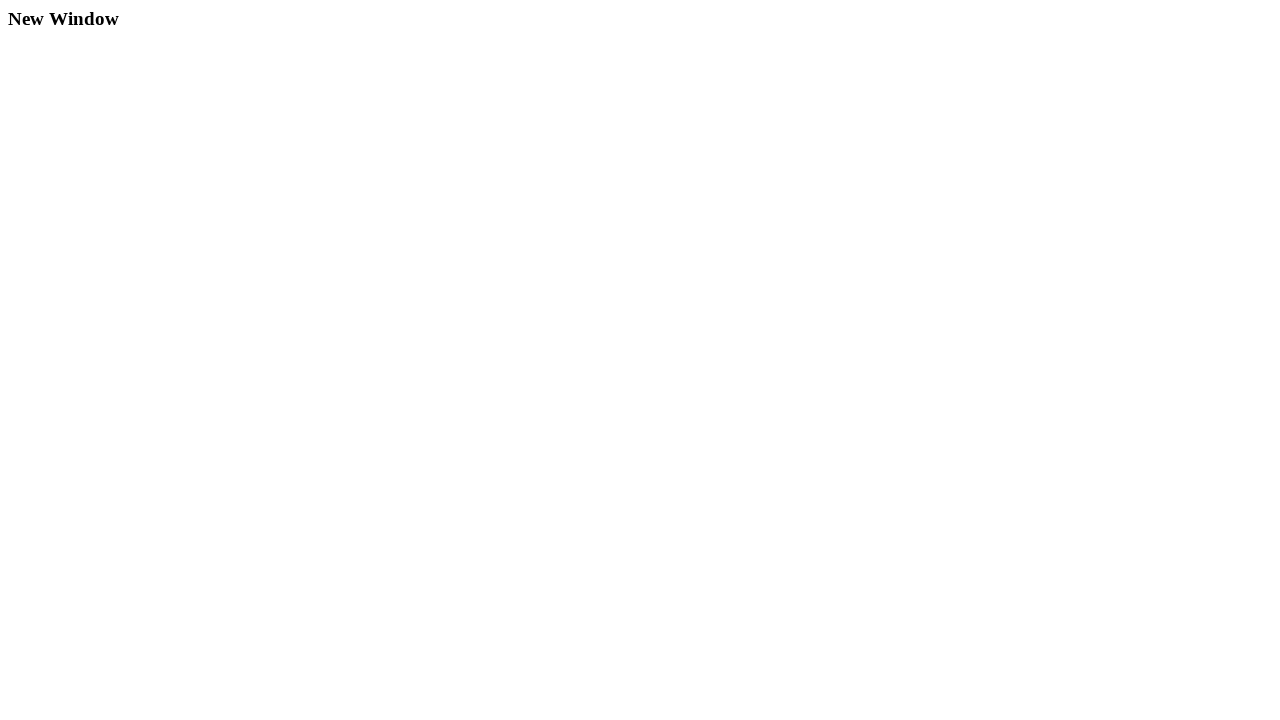

Switched back to parent window
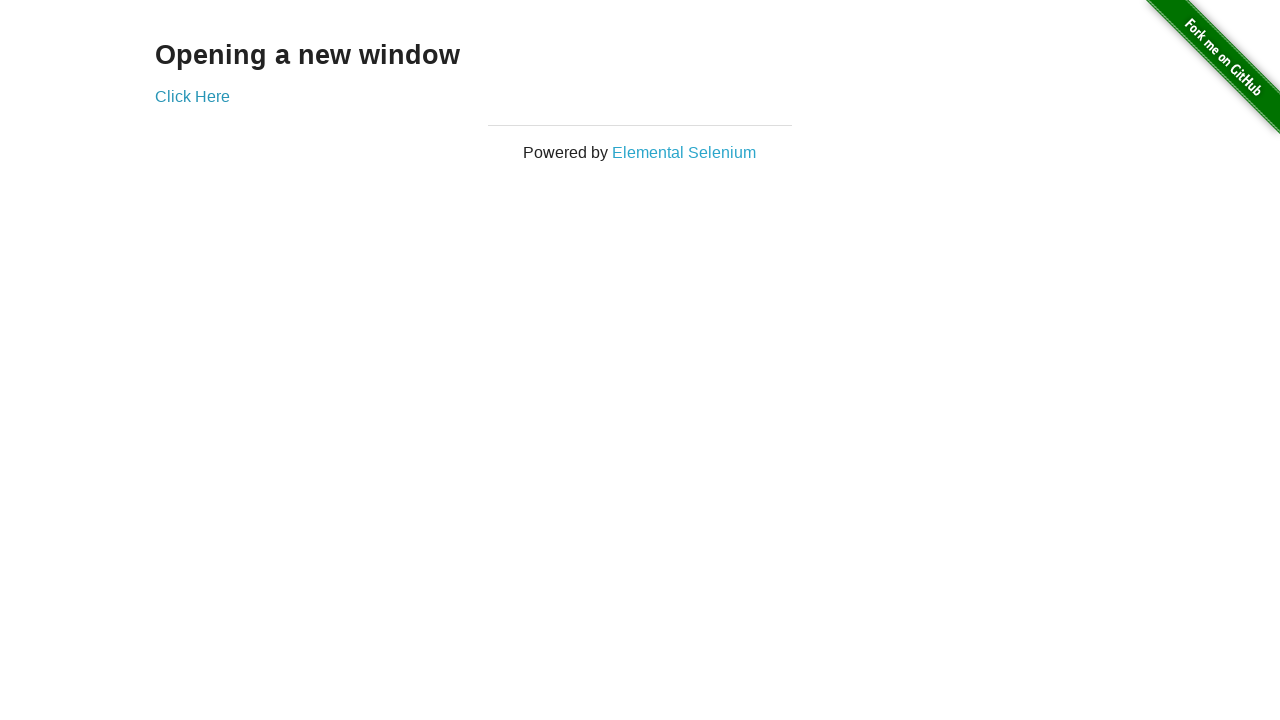

Found example div in parent window
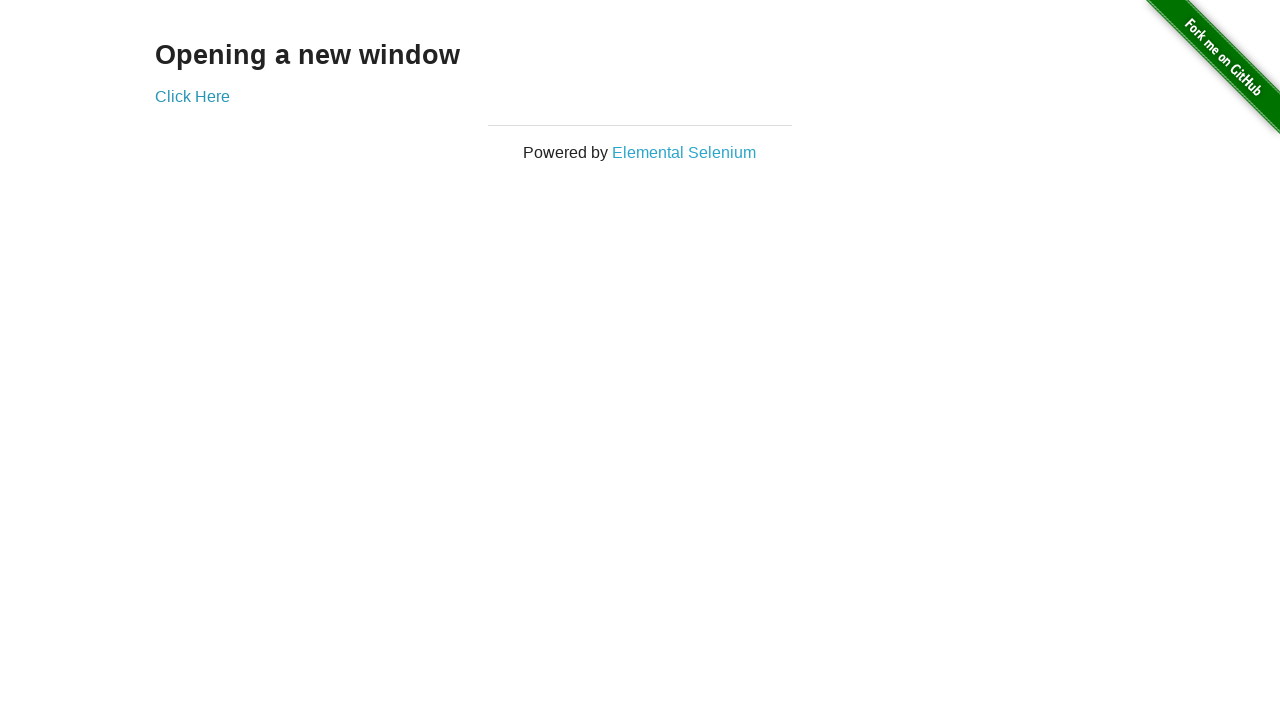

Verified 'Opening a new window' heading in parent window
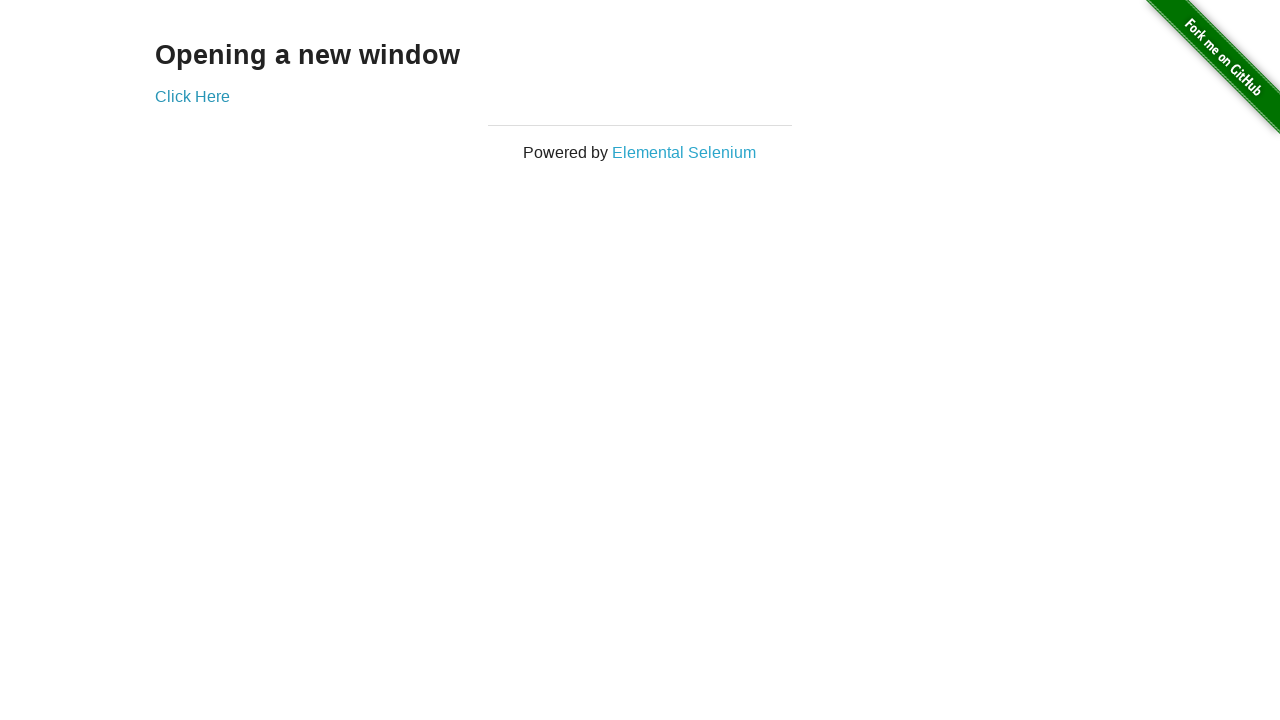

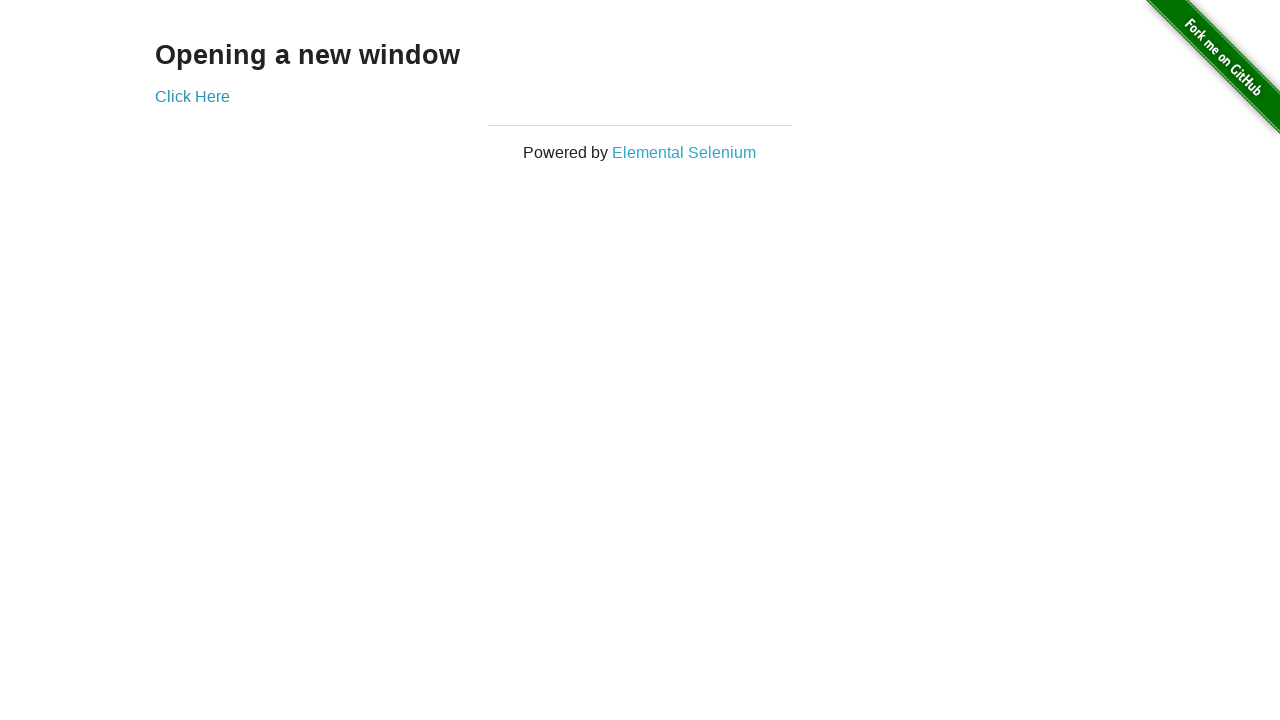